Tests the Add Element functionality by clicking the Add Element button and verifying that a Delete button appears

Starting URL: https://the-internet.herokuapp.com/add_remove_elements/

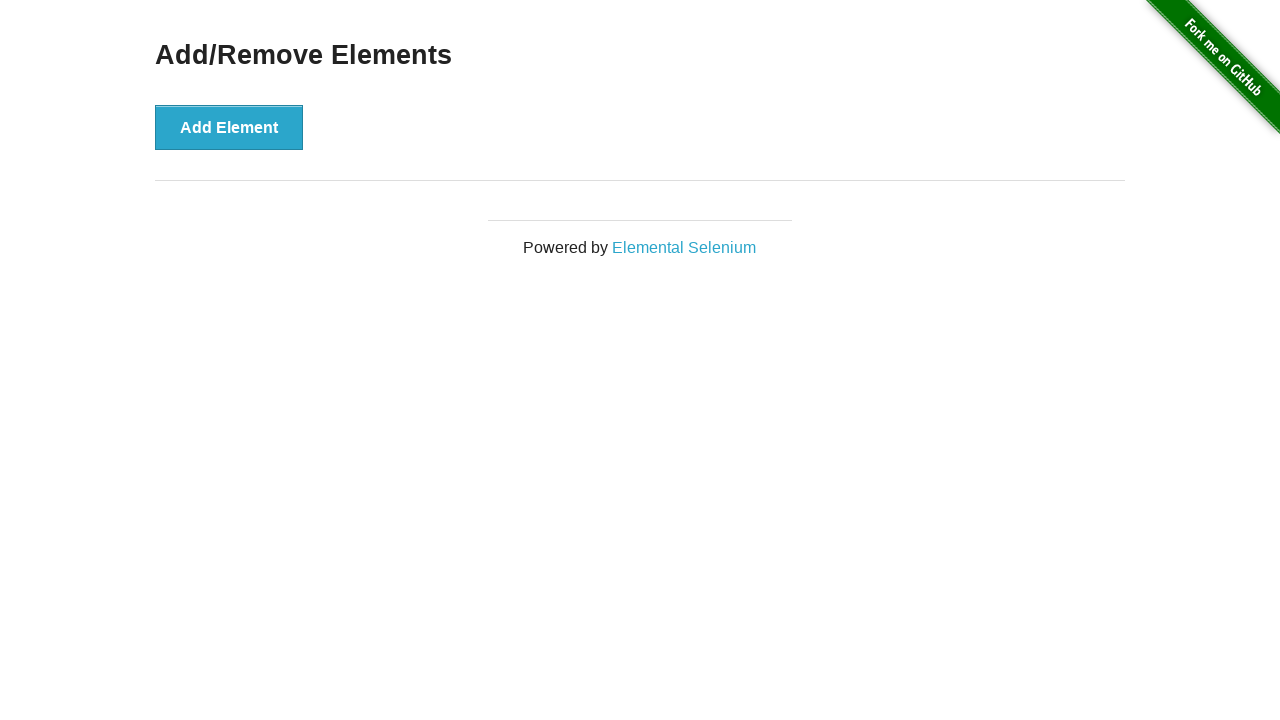

Clicked the Add Element button at (229, 127) on button:has-text('Add Element')
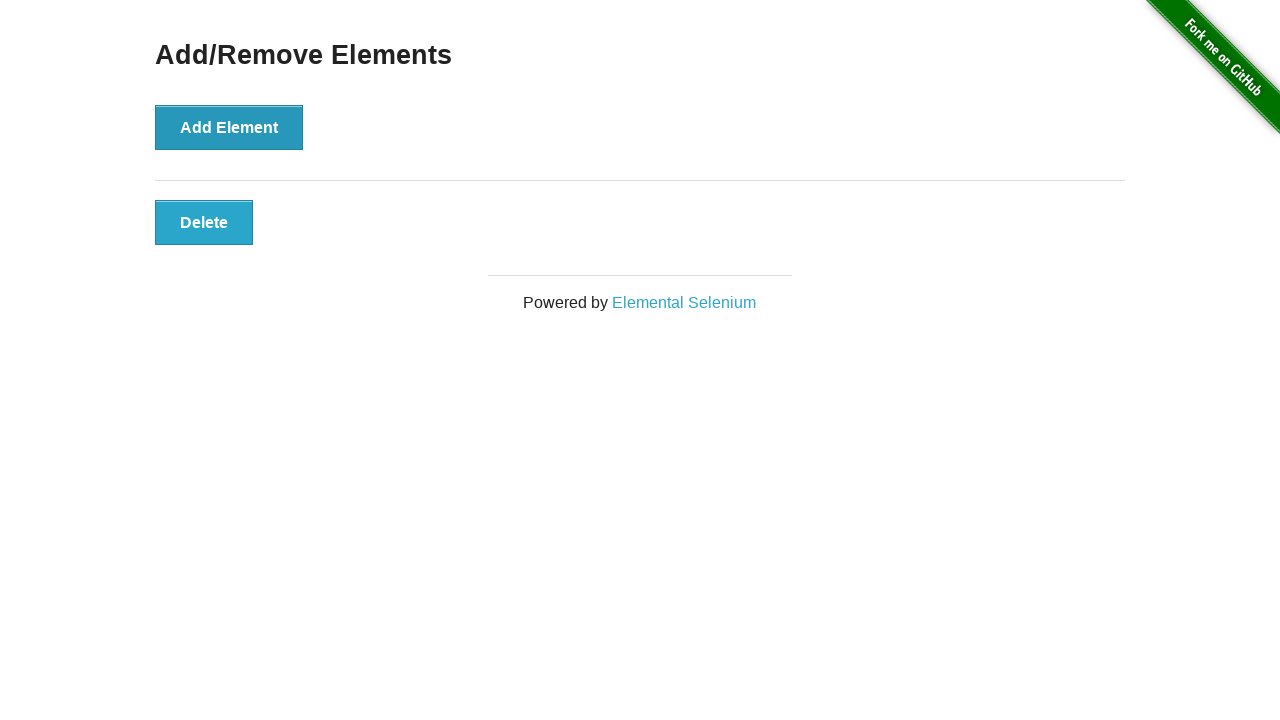

Located the Delete button element
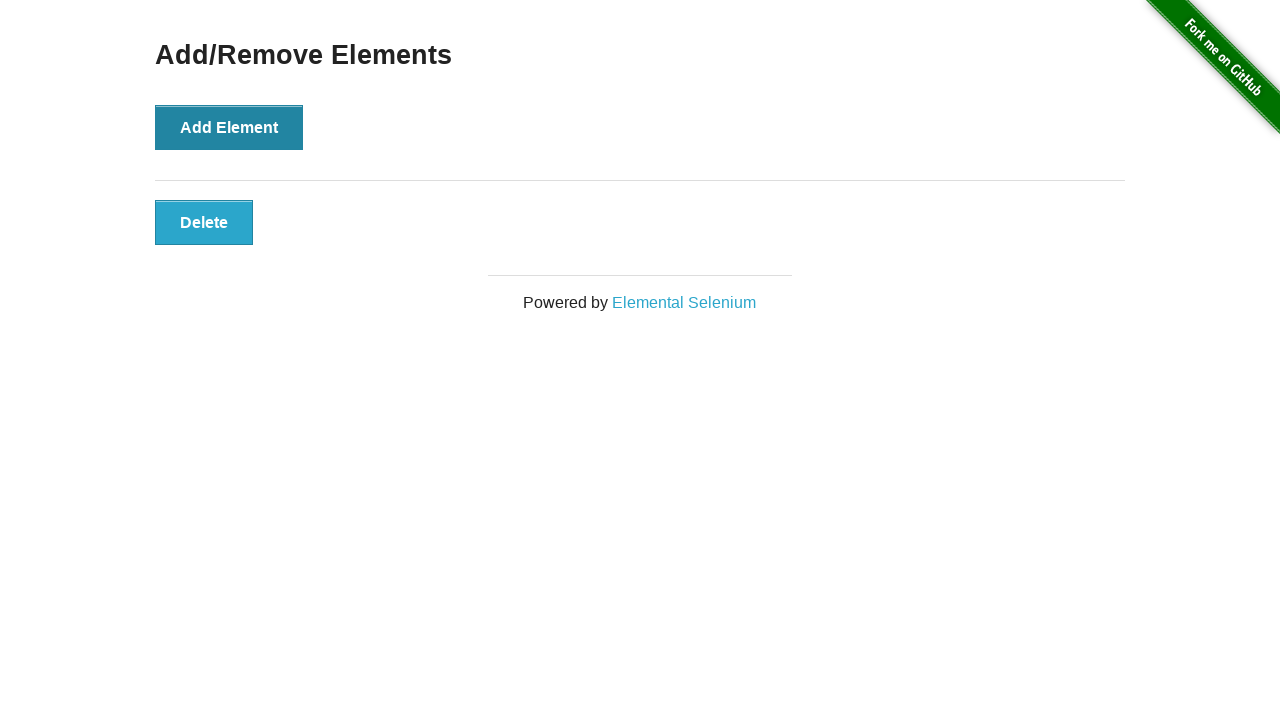

Delete button appeared and is ready
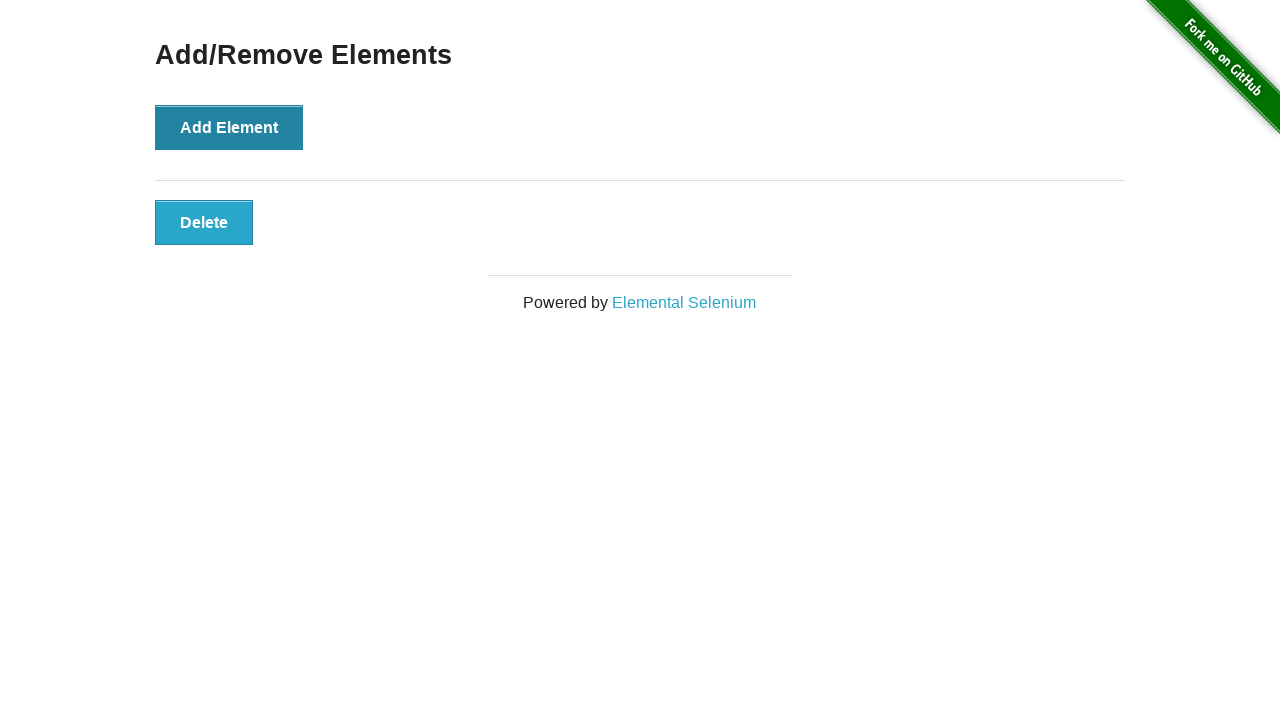

Verified that Delete button is visible
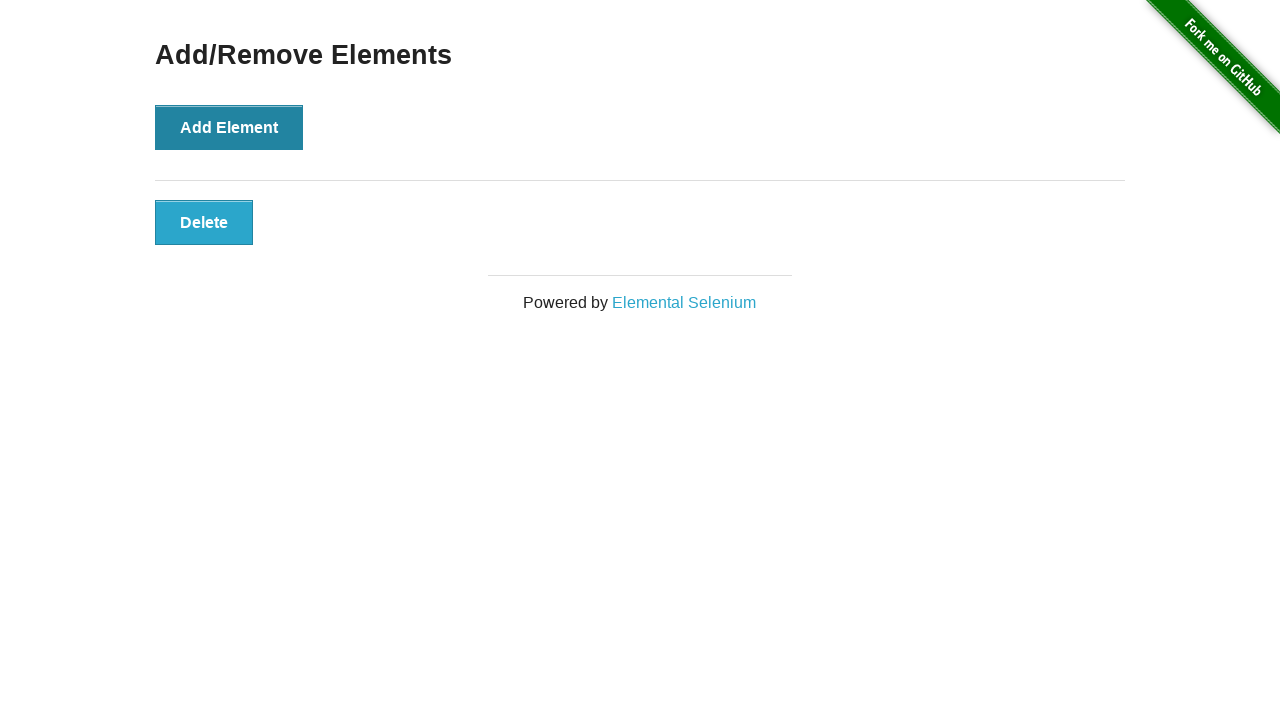

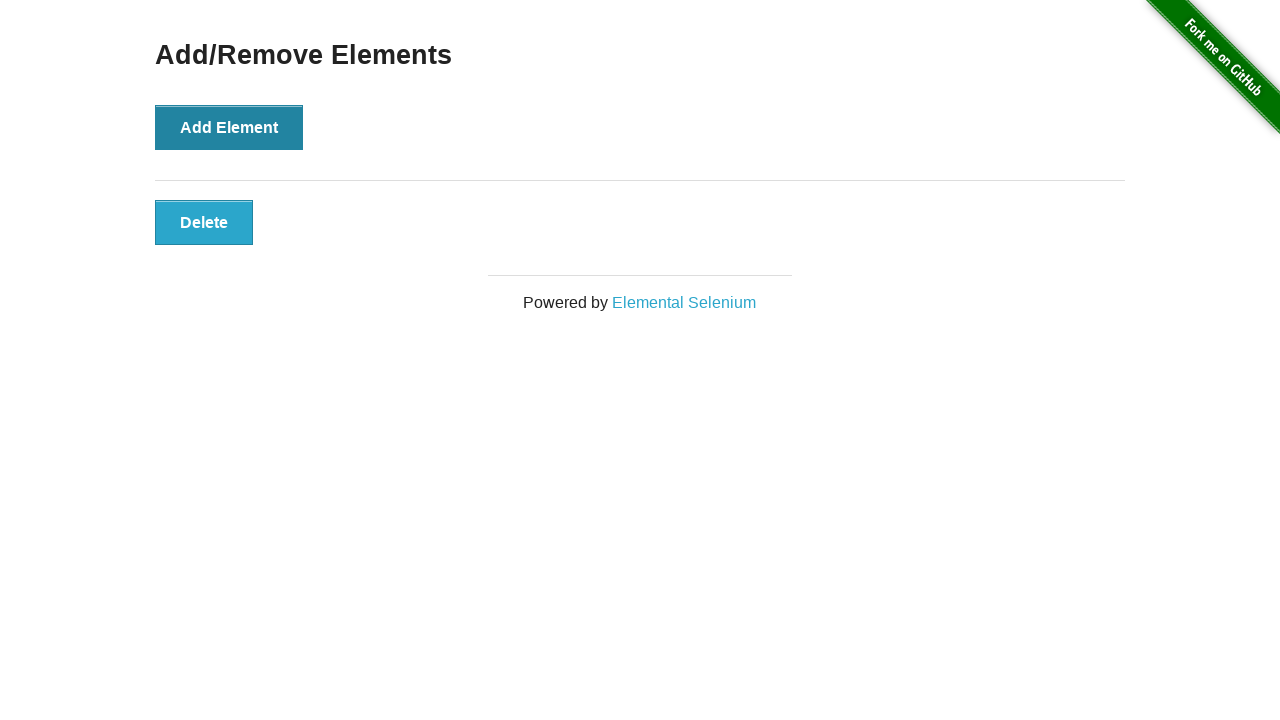